Tests radio button functionality by clicking alternately between male and female gender options

Starting URL: https://omayo.blogspot.com/

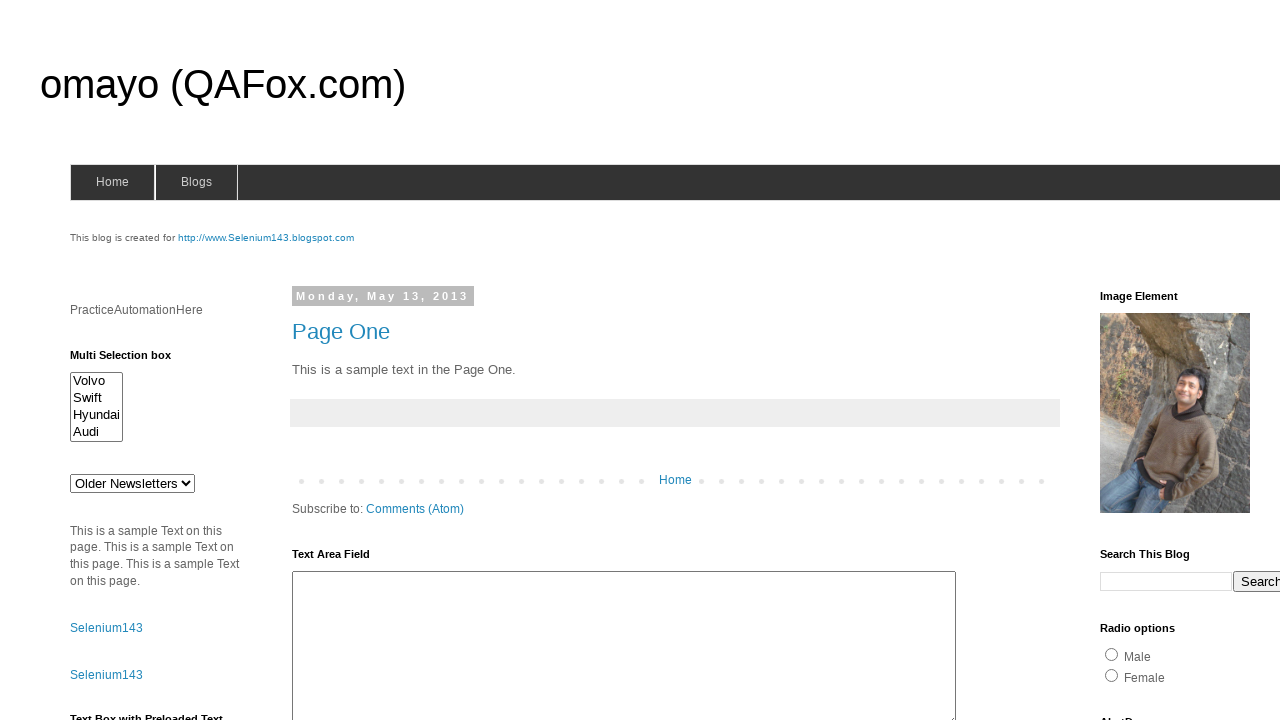

Clicked male radio button at (1112, 654) on #radio1
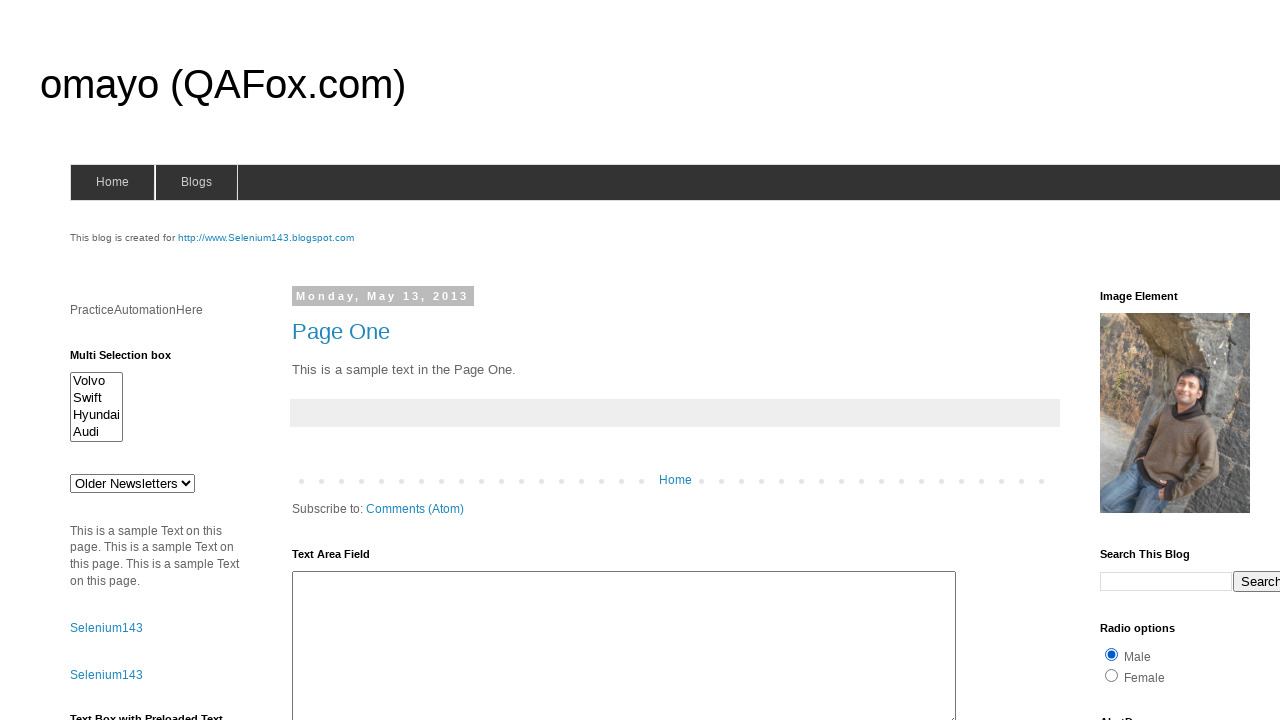

Clicked female radio button at (1112, 675) on #radio2
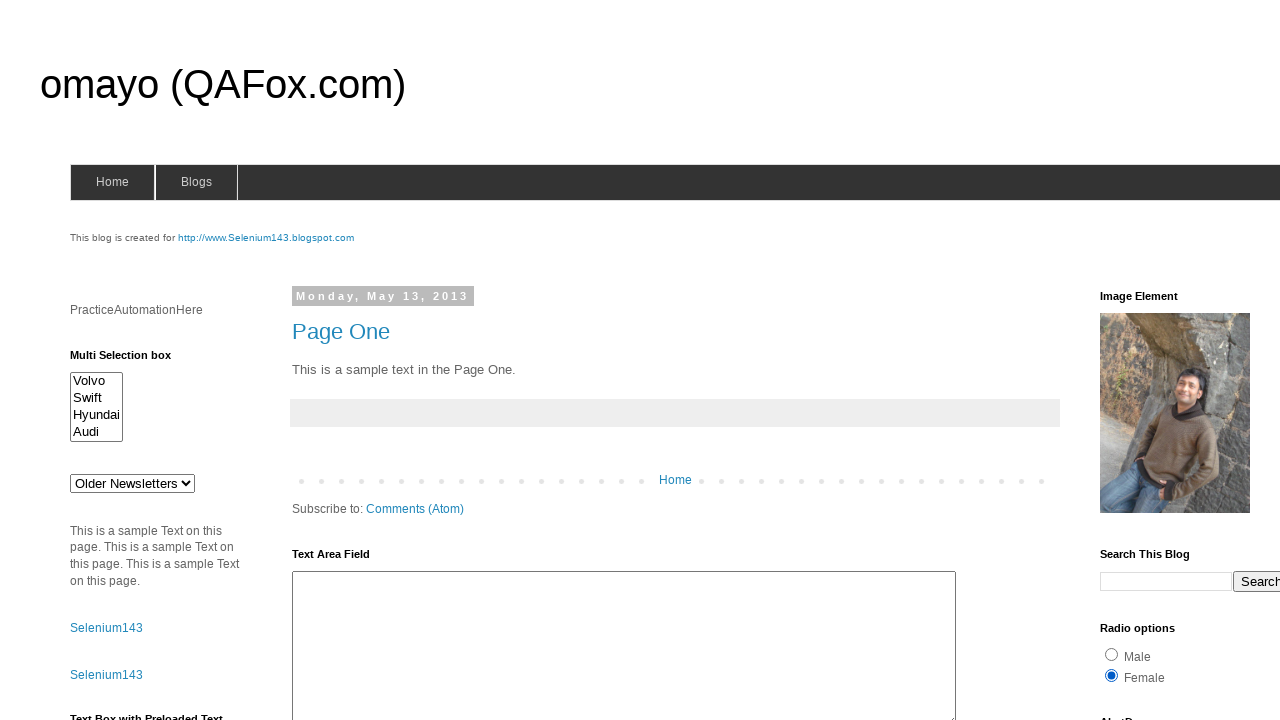

Clicked male radio button again at (1112, 654) on #radio1
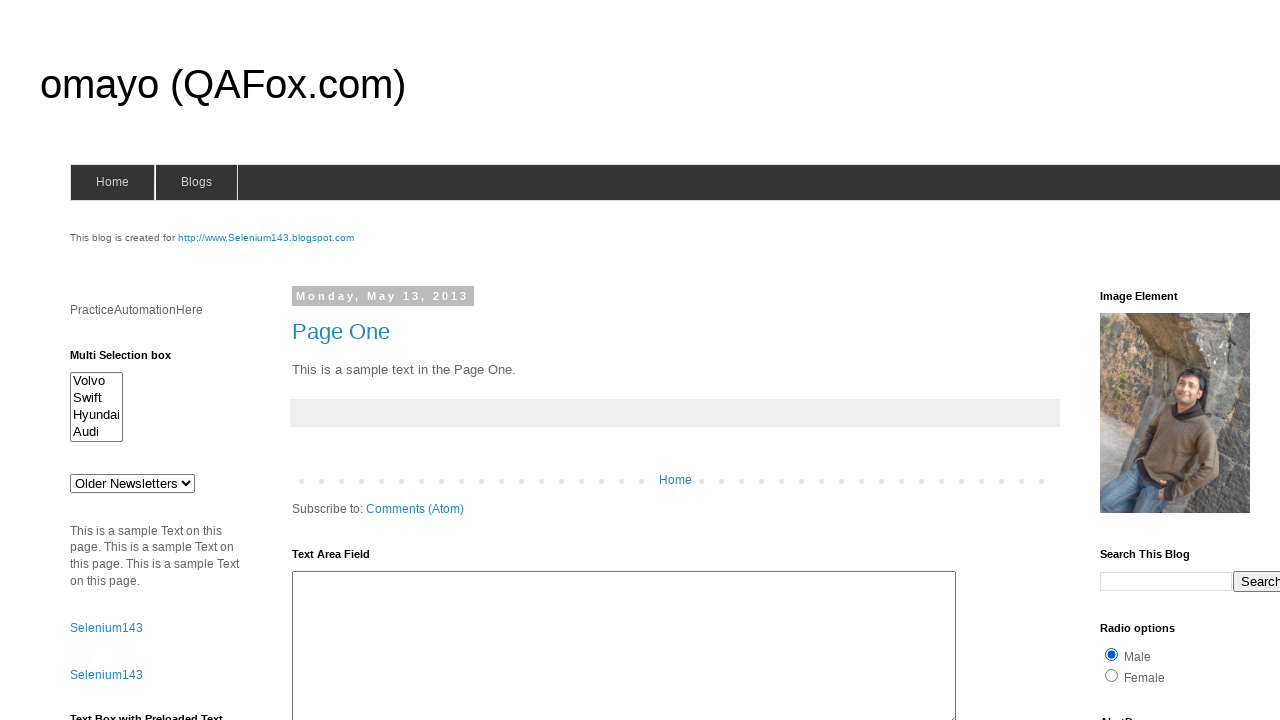

Clicked female radio button again at (1112, 675) on #radio2
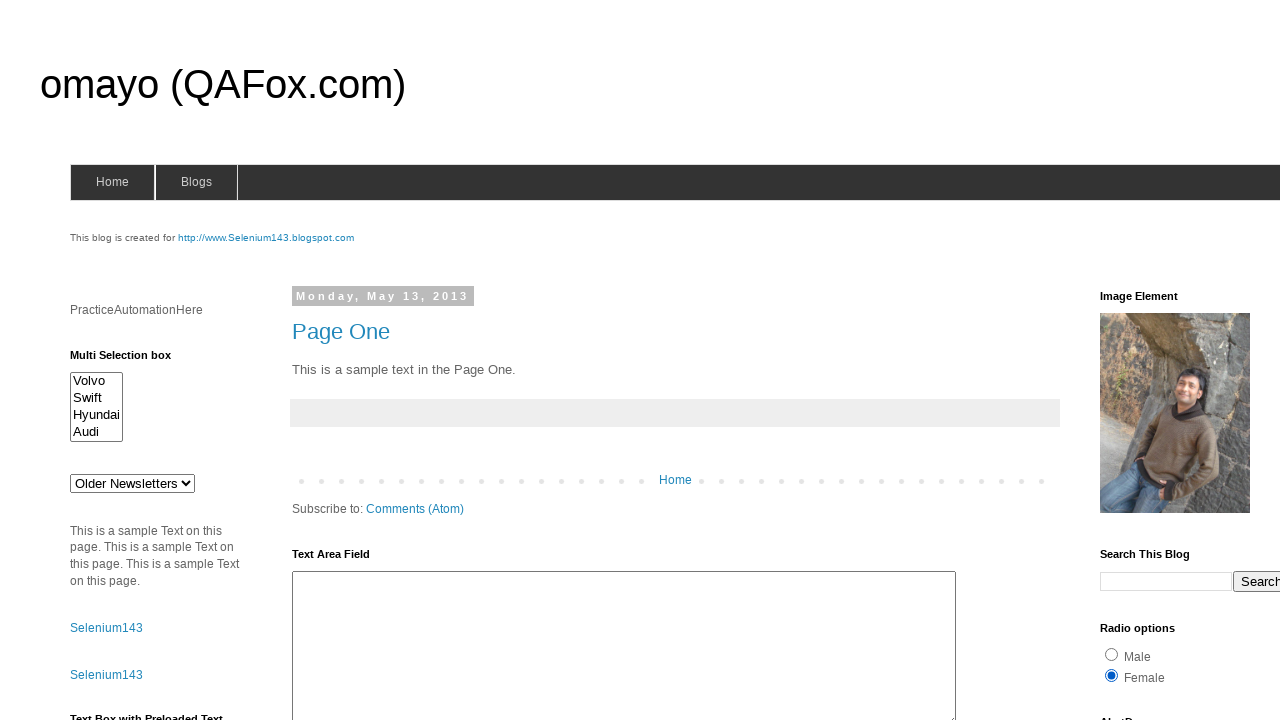

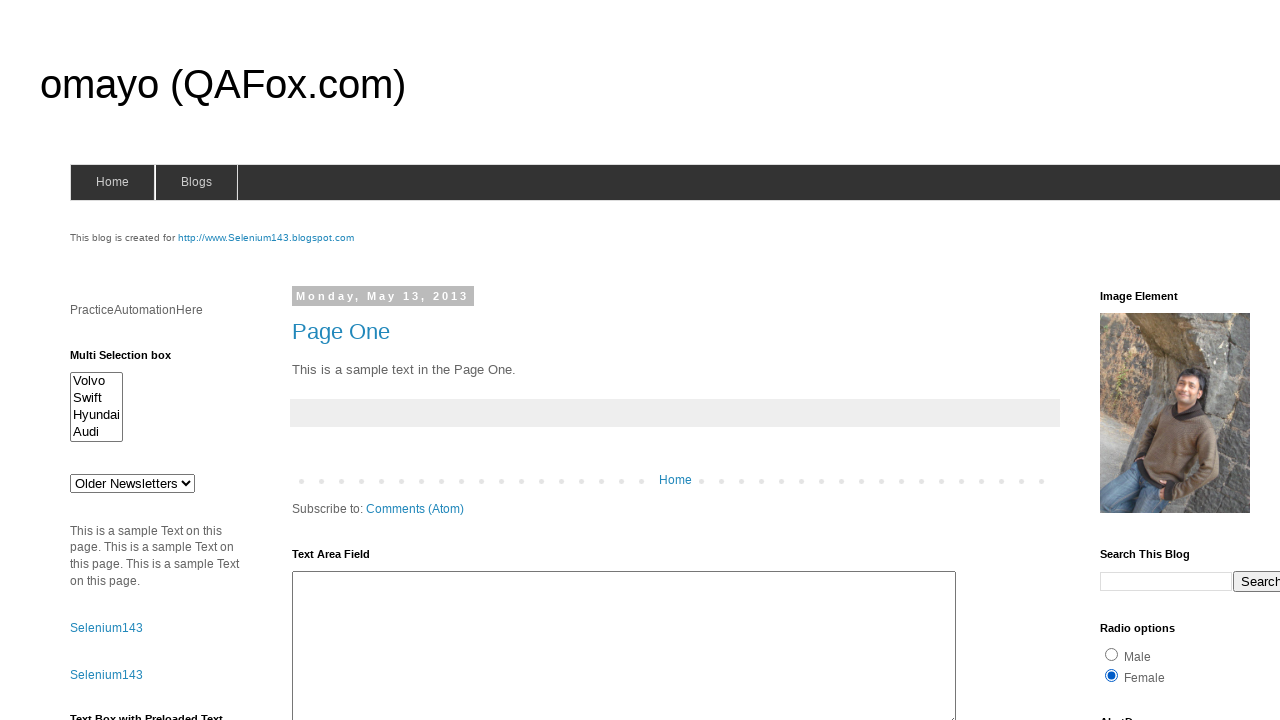